Tests file upload functionality on a registration form by uploading an image file to the file input field

Starting URL: http://demo.automationtesting.in/Register.html

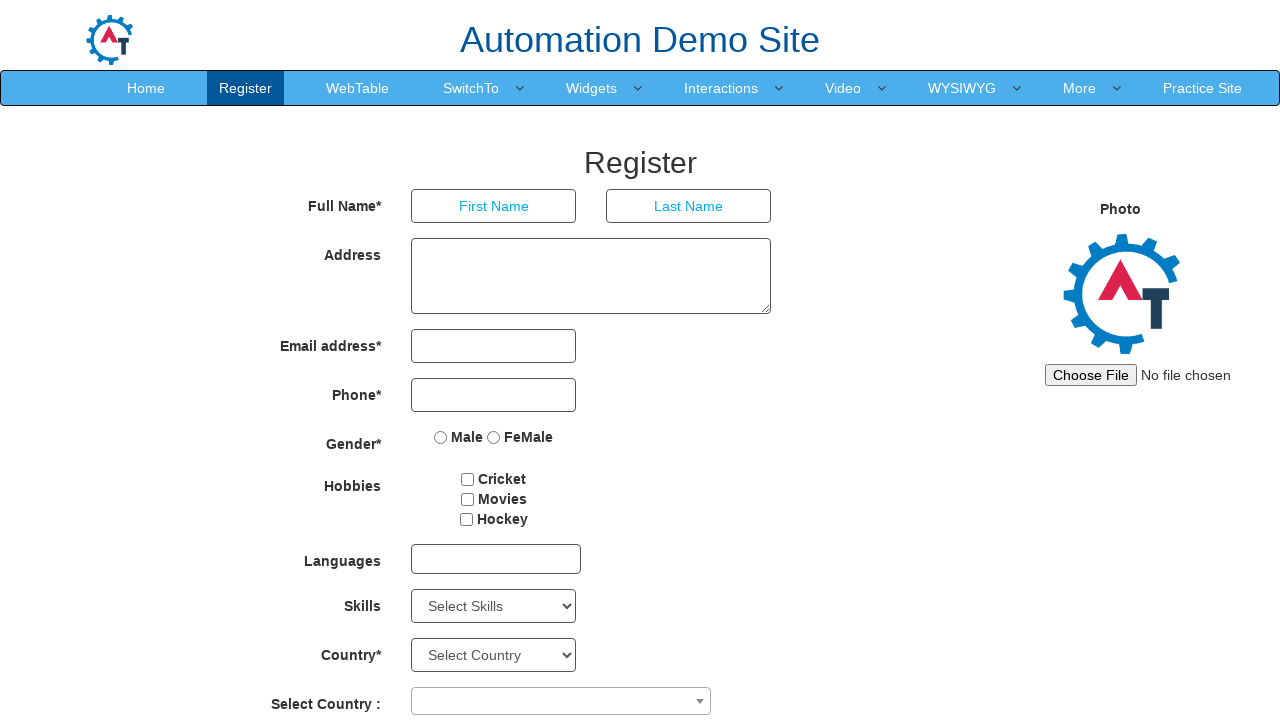

Created temporary test image file (1x1 pixel PNG)
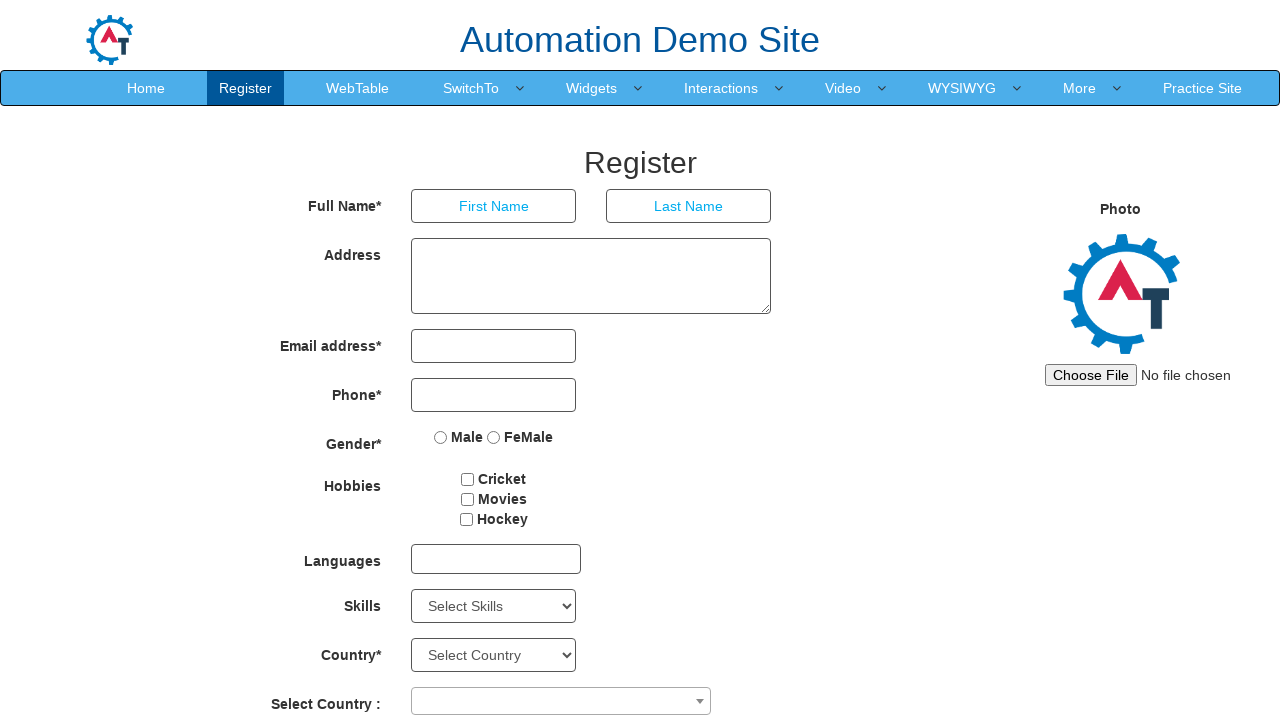

Uploaded test image file to file input field (#imagesrc)
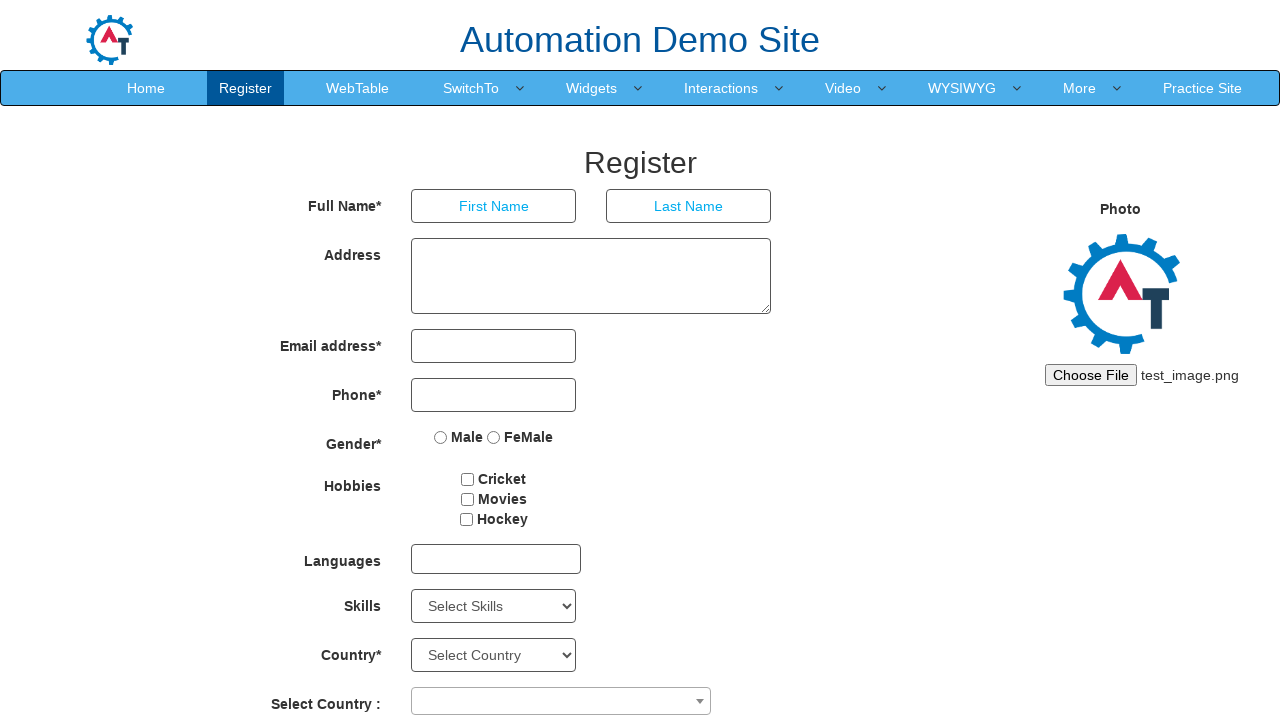

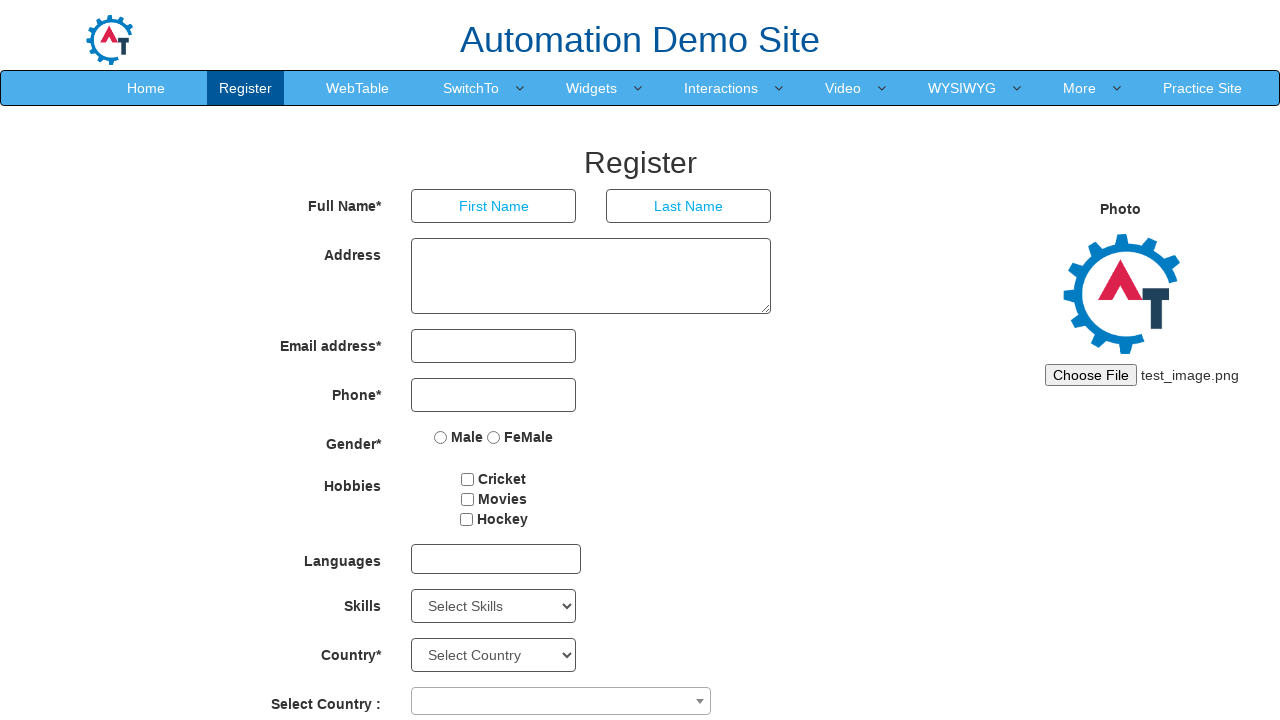